Clicks on Create an account link and verifies navigation to signup page

Starting URL: https://github.com/login

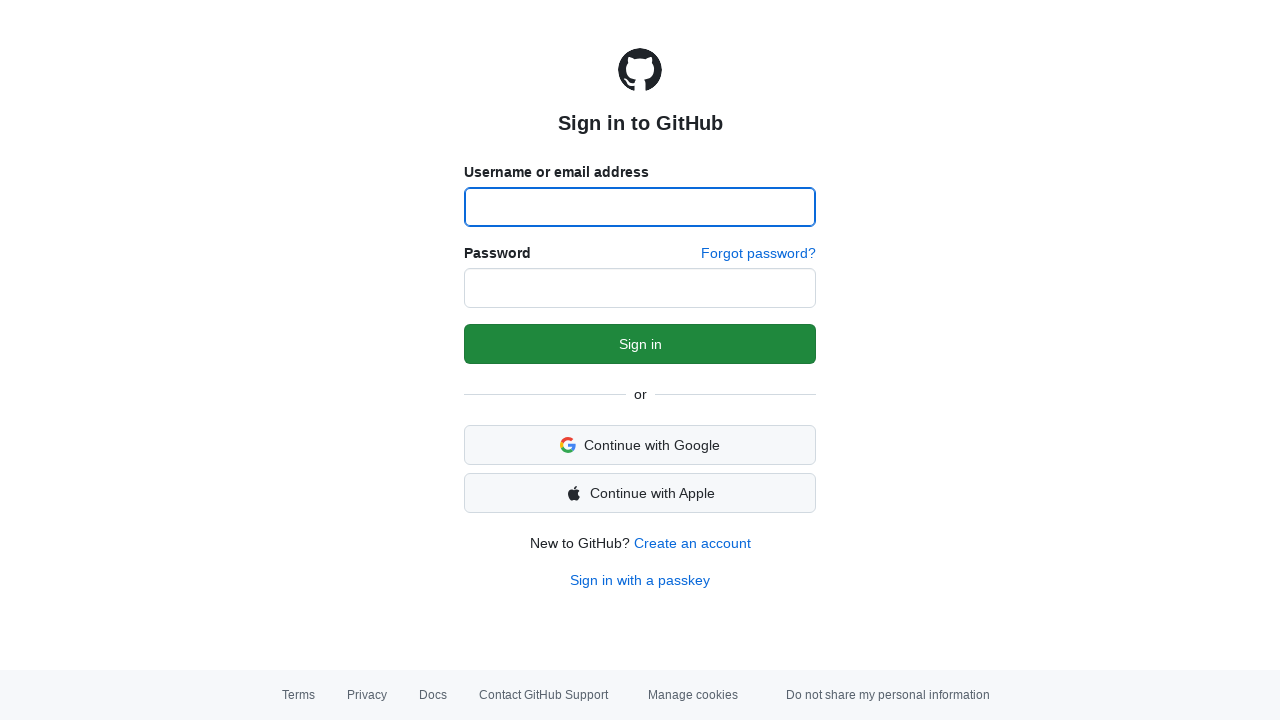

Clicked 'Create an account' link at (692, 543) on a:has-text('Create an account')
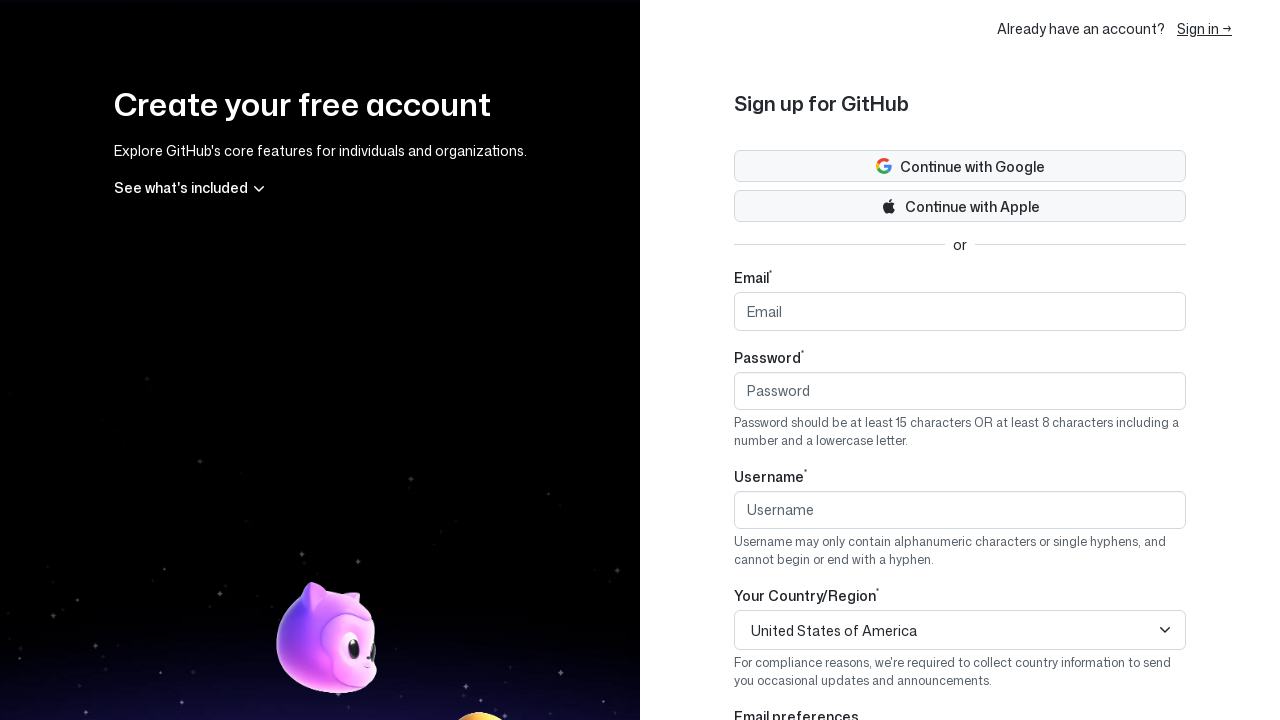

Signup page loaded and URL verified
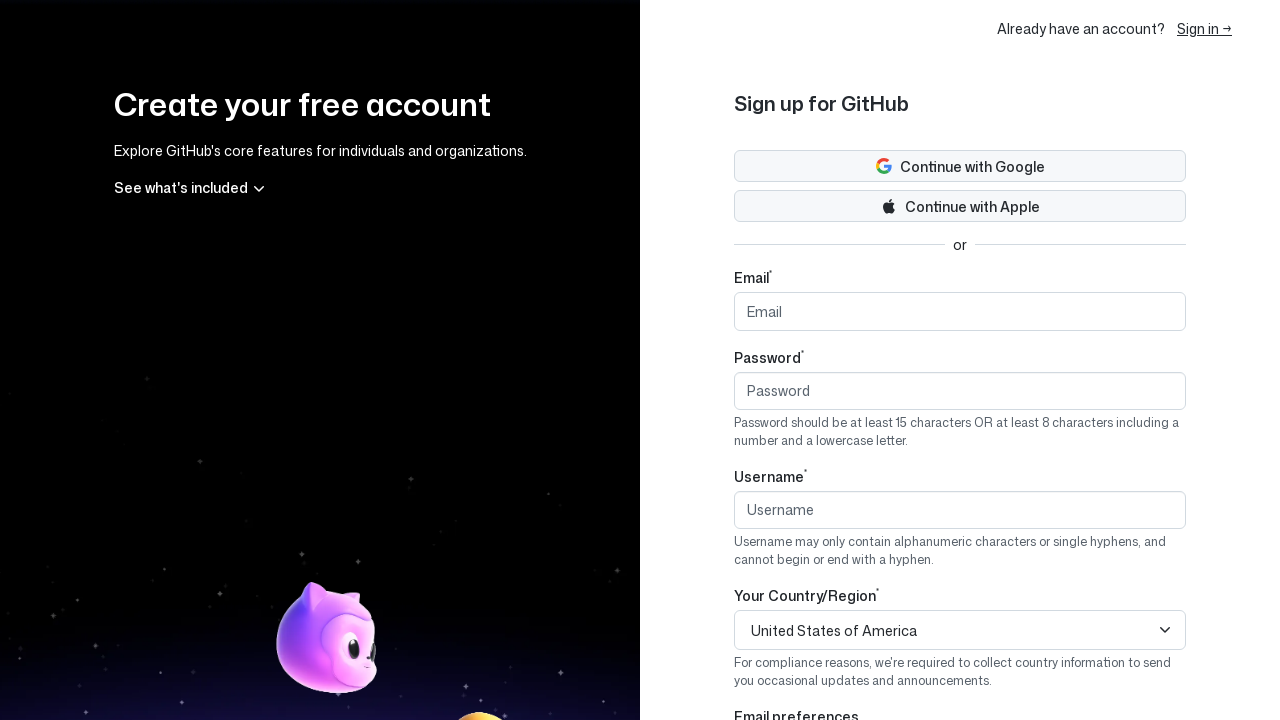

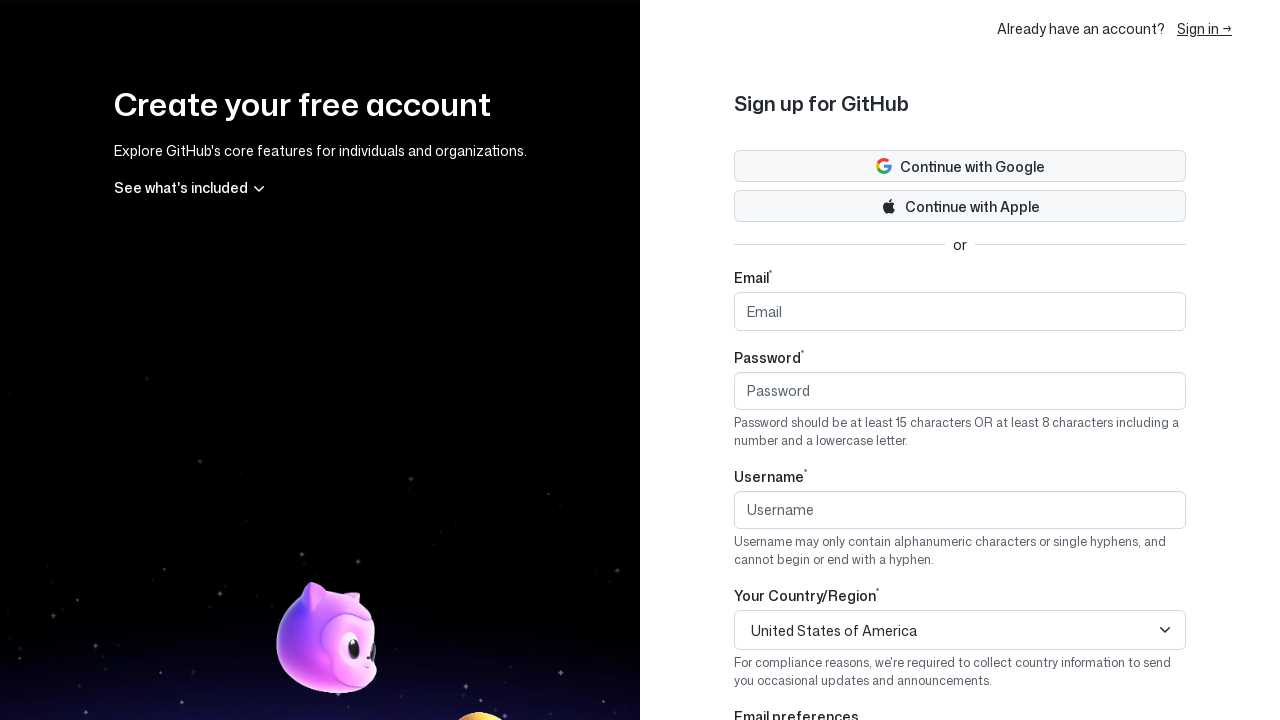